Navigates to the checkboxes page and verifies that checkbox two is selected by default

Starting URL: https://the-internet.herokuapp.com/

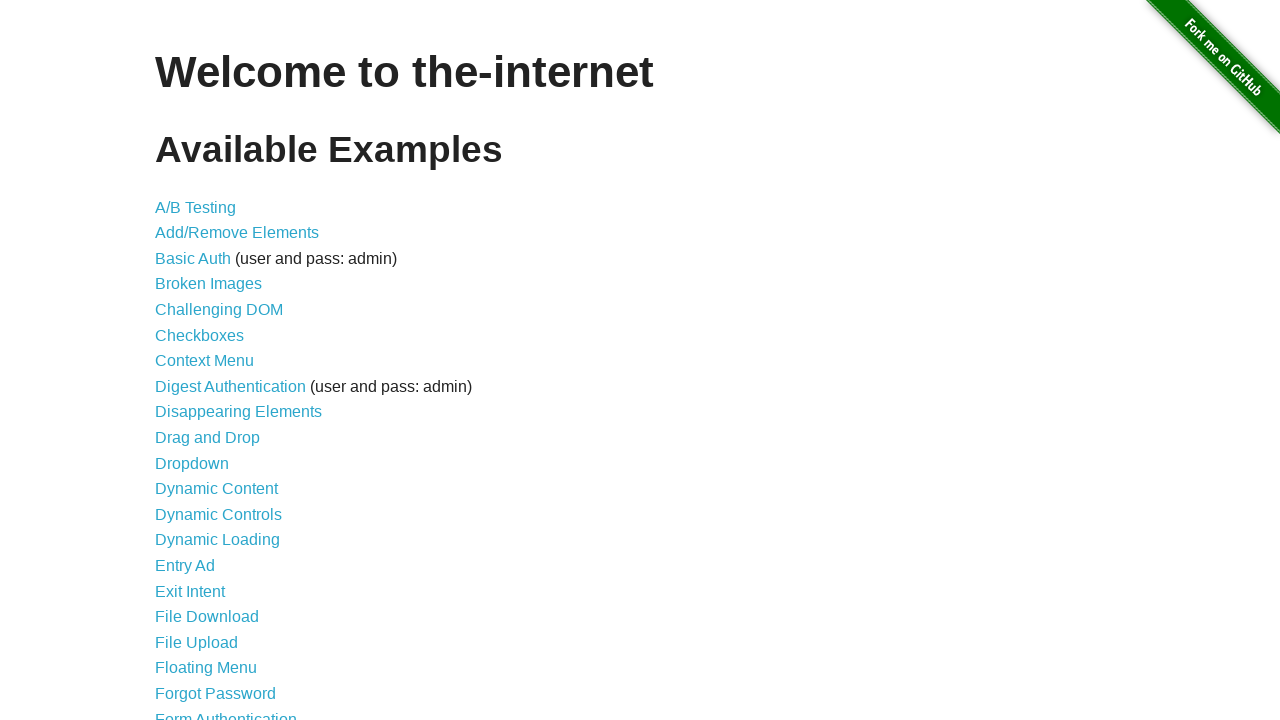

Clicked on Checkboxes link at (200, 335) on xpath=//*[@id='content']/ul/li[6]/a
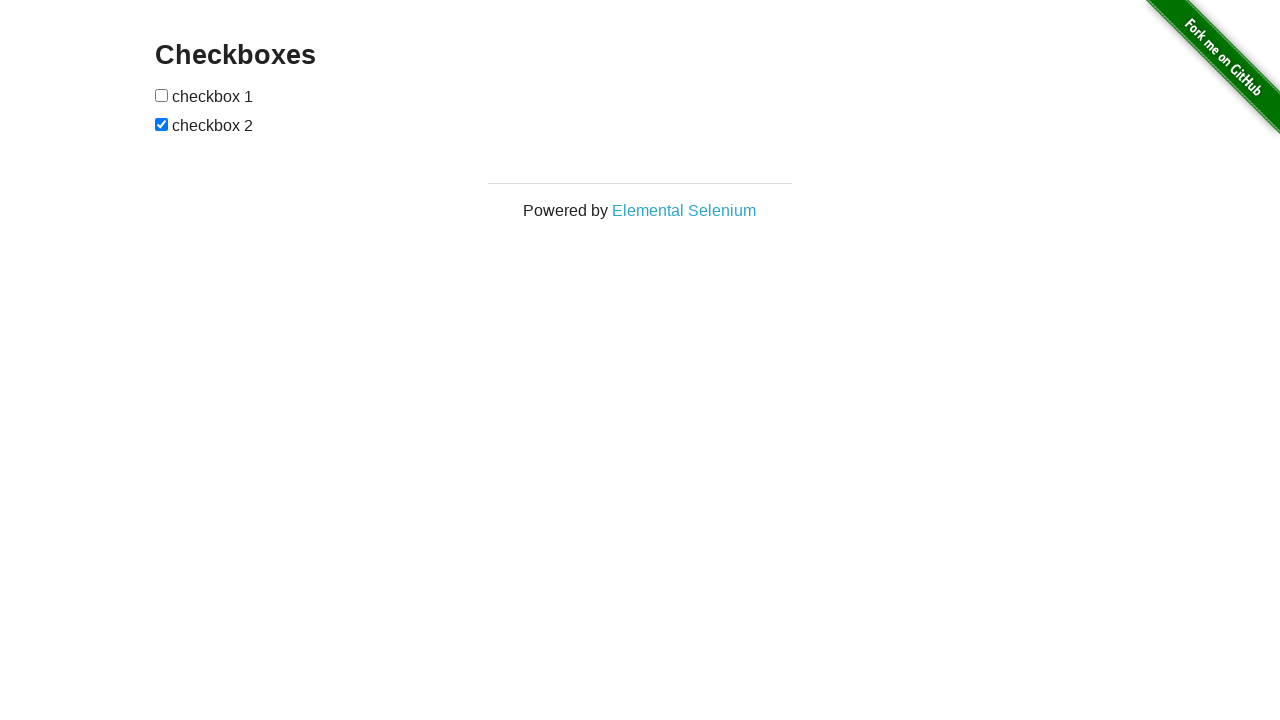

Checkboxes input elements are visible
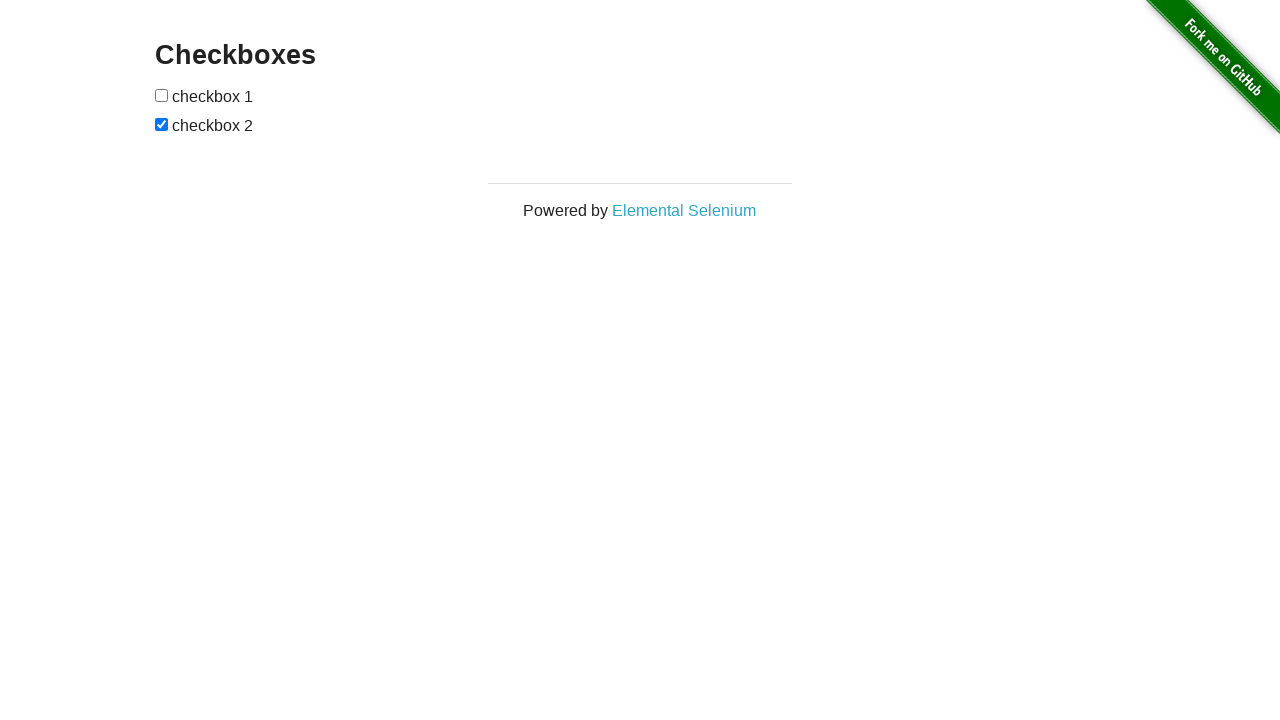

Located checkbox two element
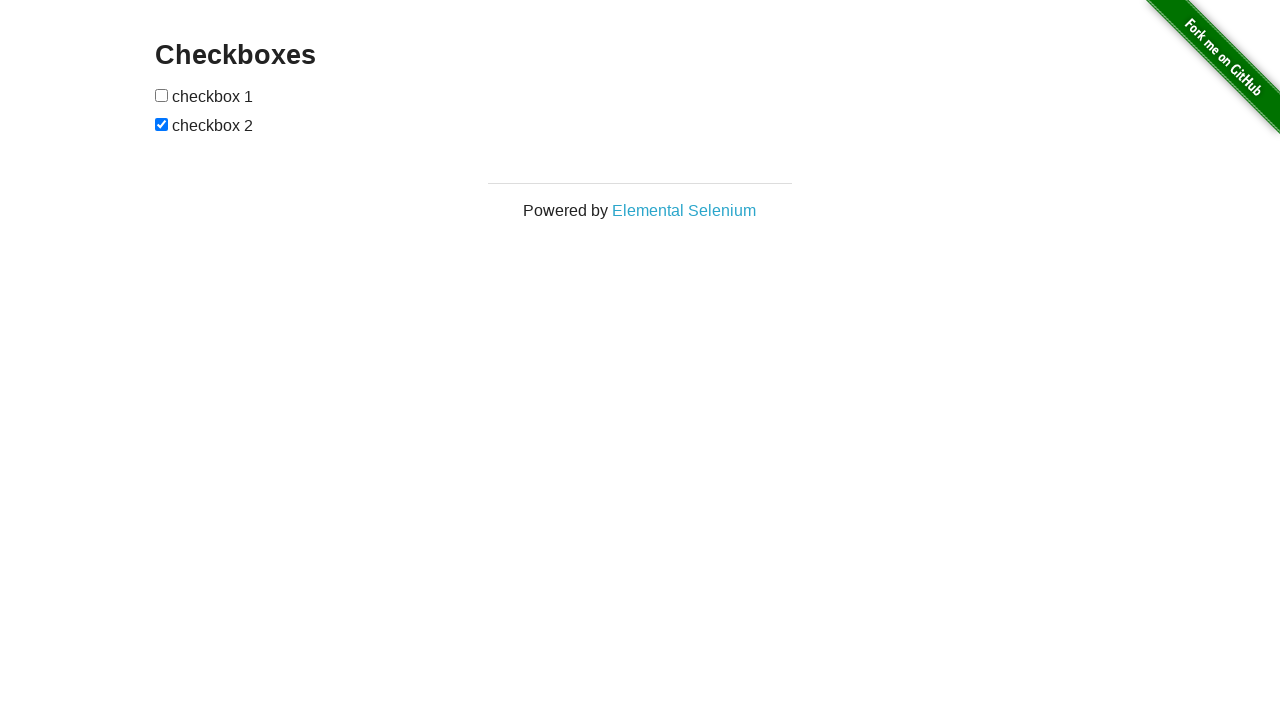

Verified that checkbox two is selected by default
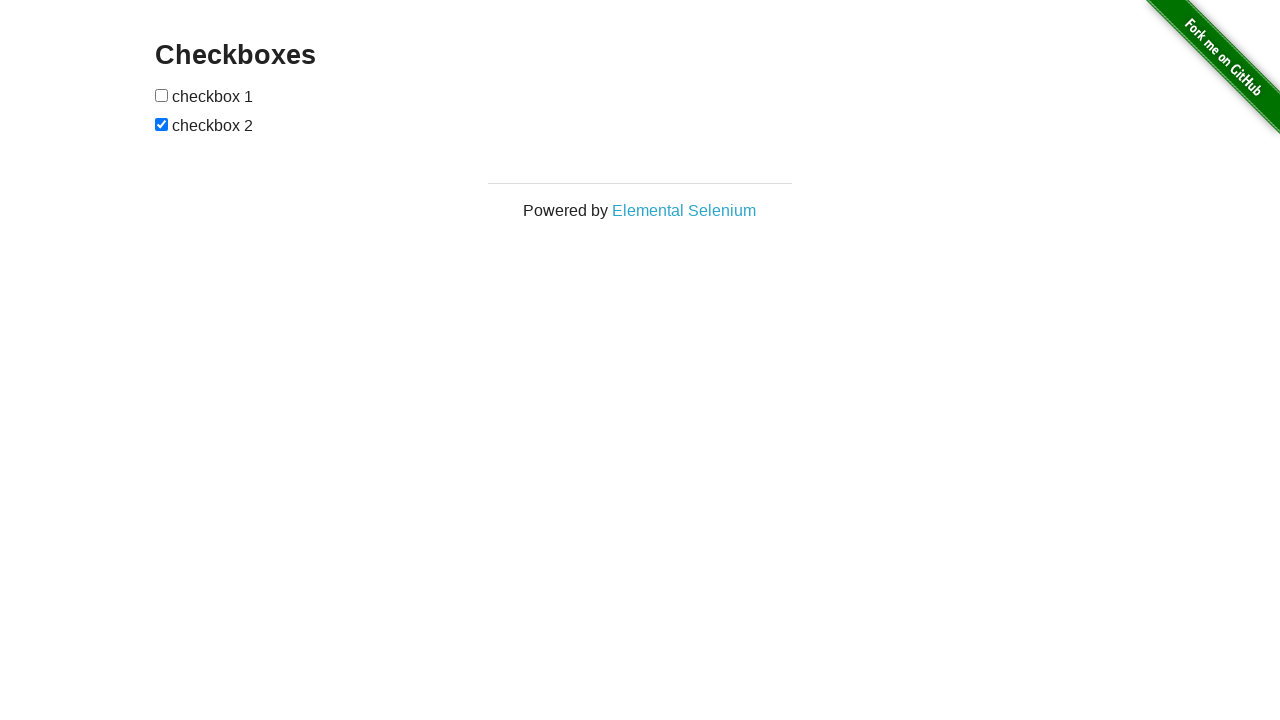

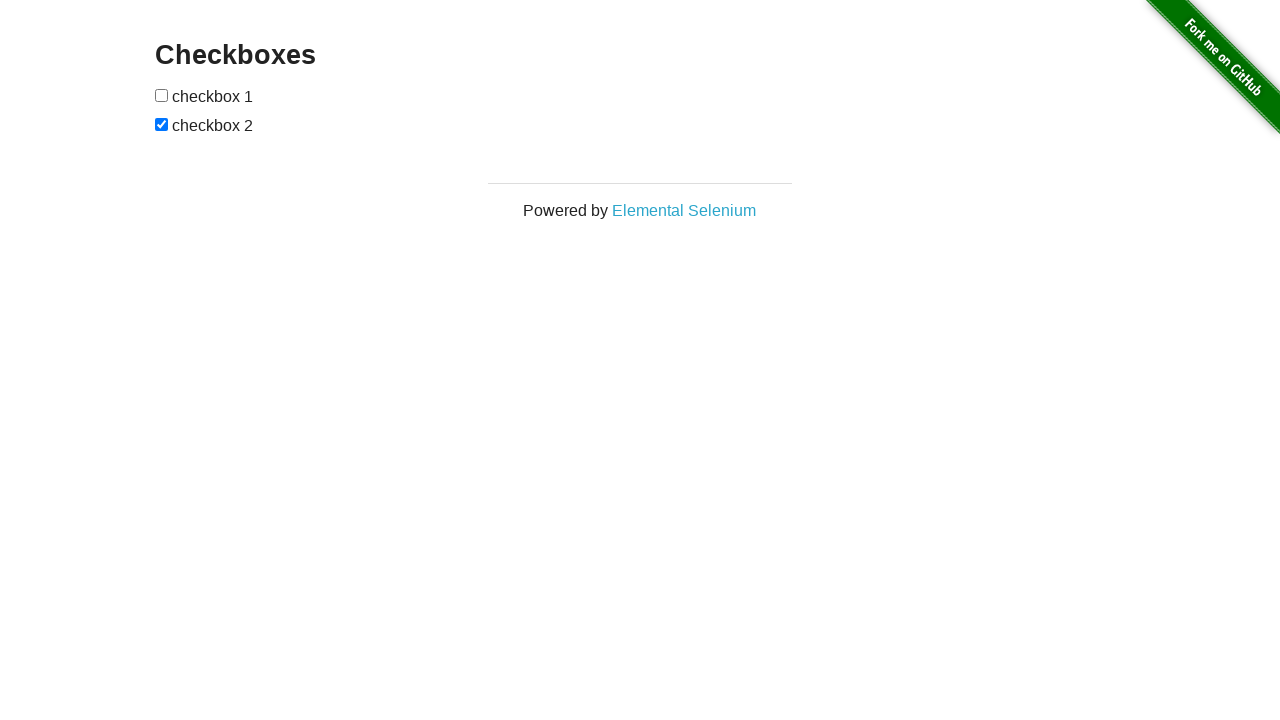